Simple test that navigates to the Insider homepage and verifies the page loads successfully

Starting URL: https://useinsider.com/

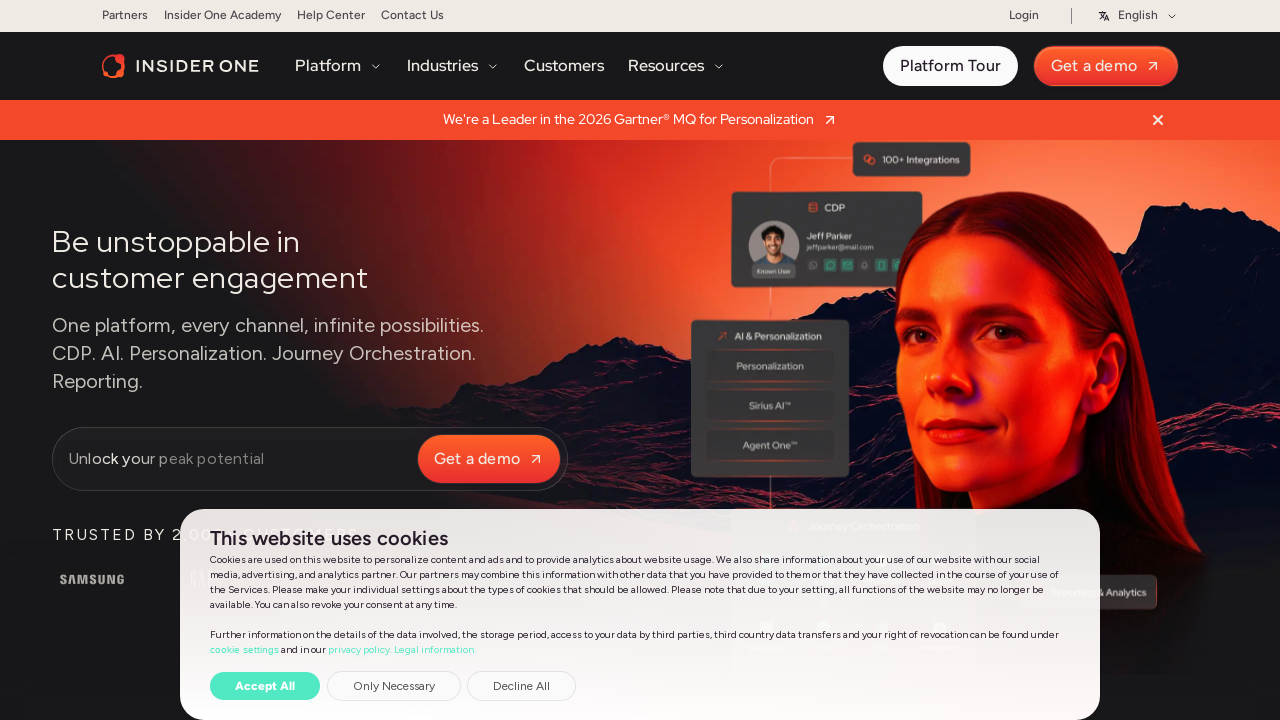

Navigated to Insider homepage
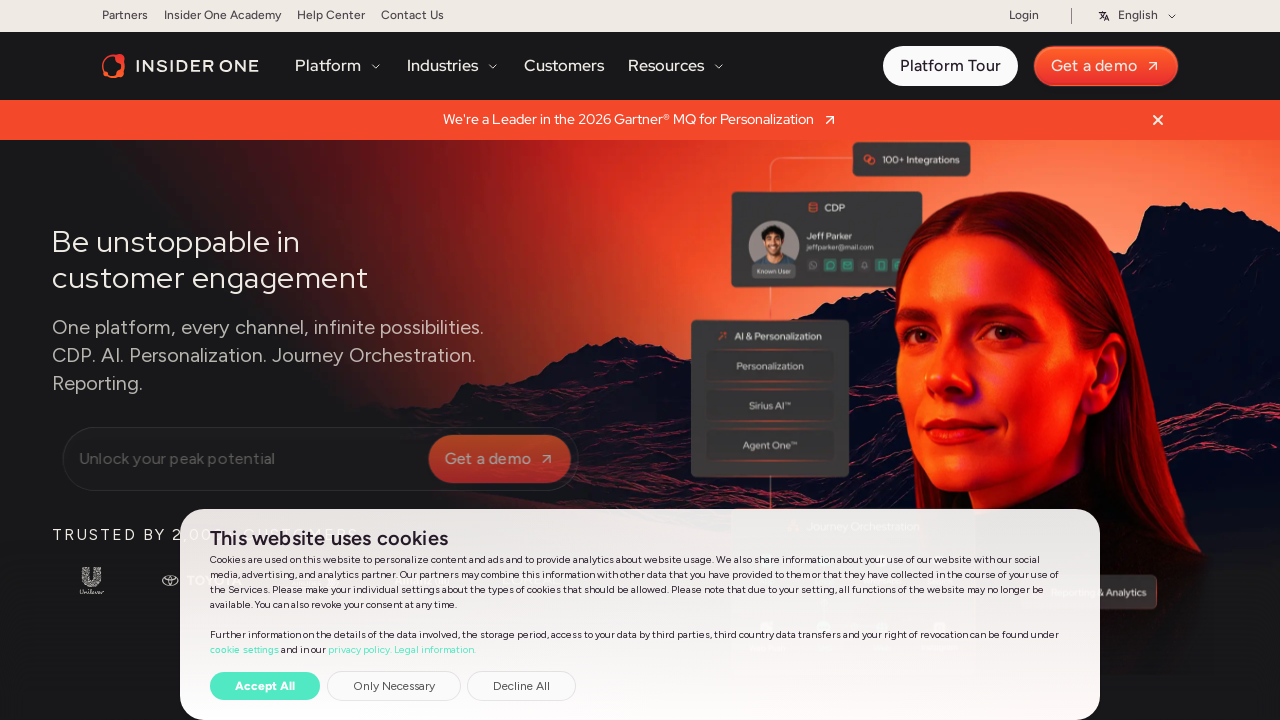

Page DOM content loaded successfully
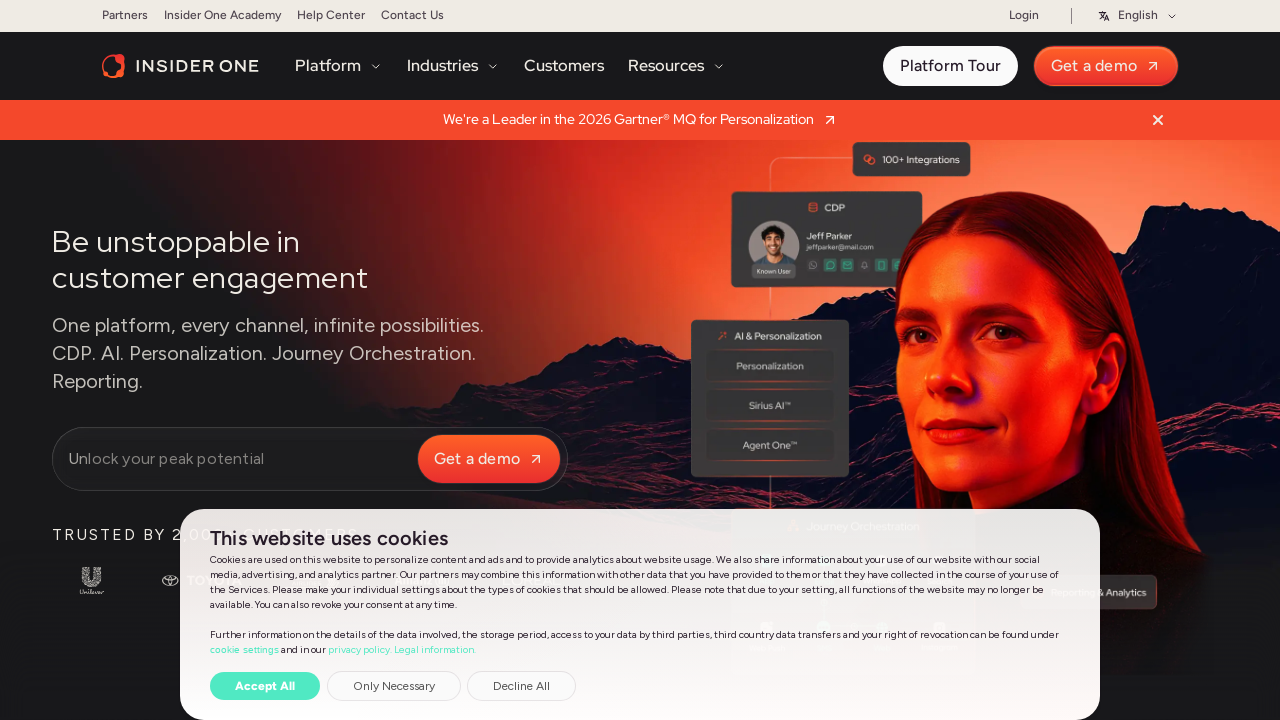

Verified page has a title - homepage loaded successfully
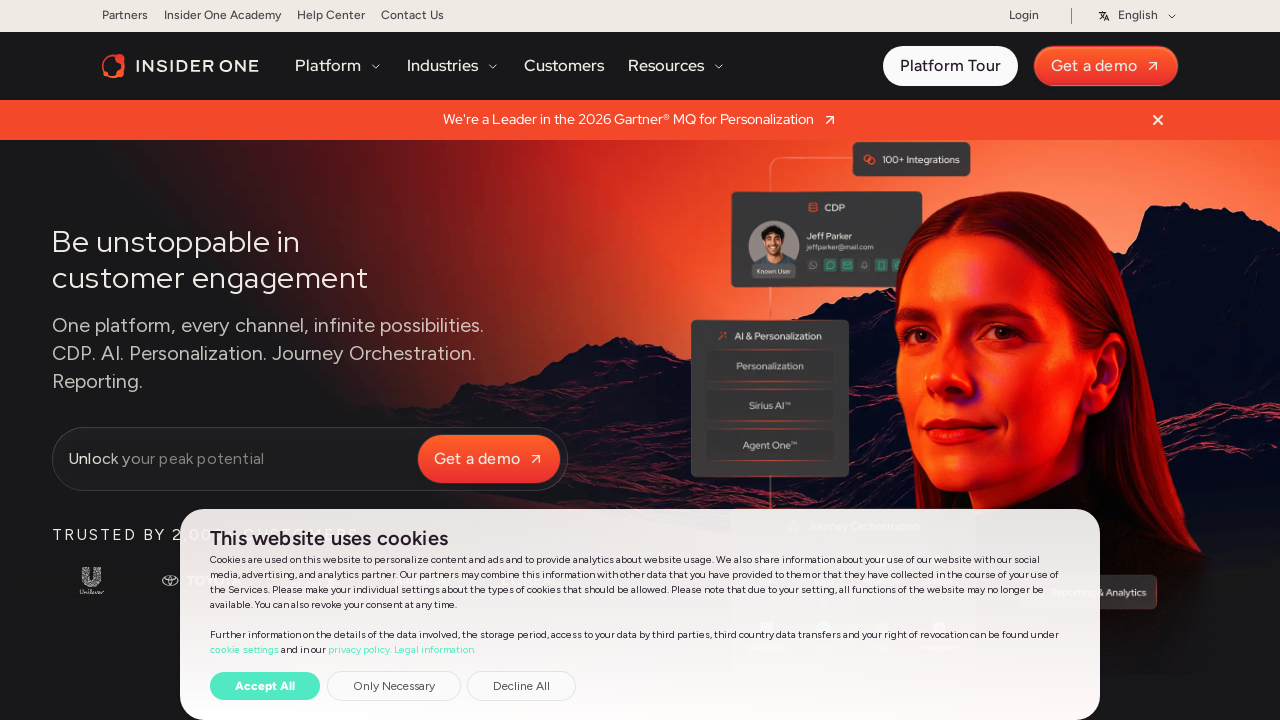

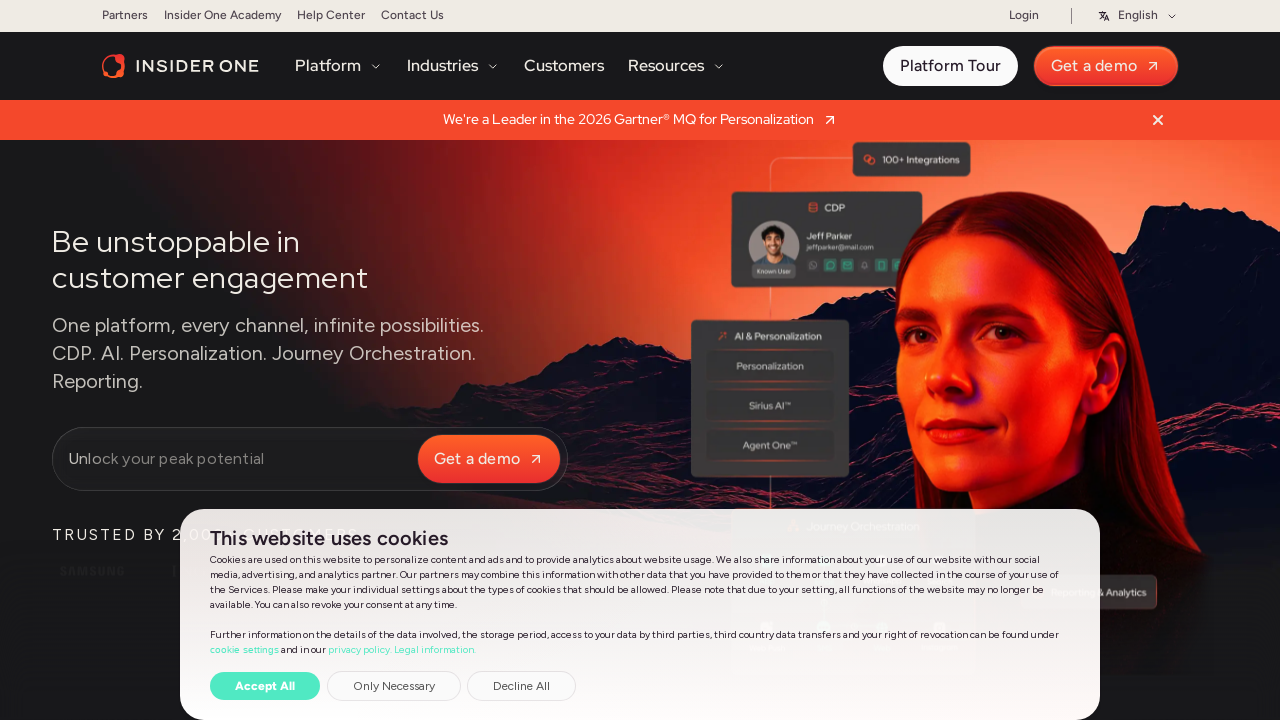